Tests navigation on the Playwright documentation site by clicking the "Get started" link and verifying the Installation heading appears

Starting URL: https://playwright.dev/

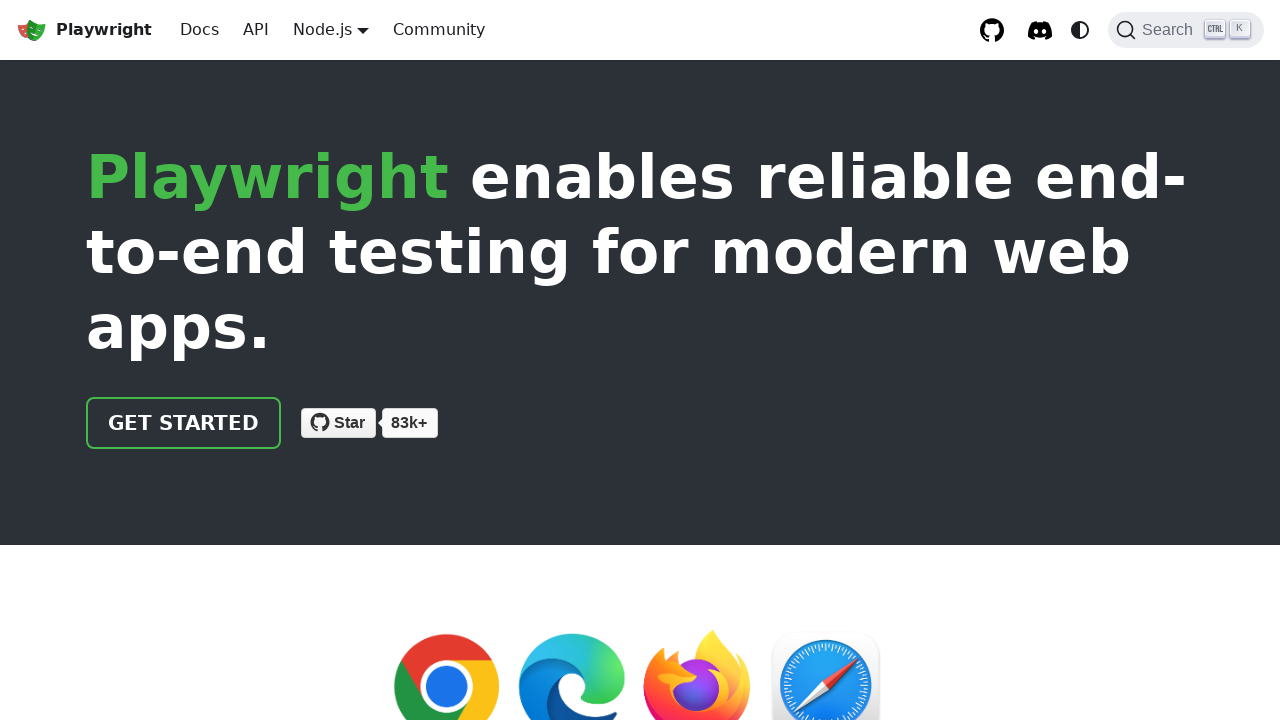

Clicked 'Get started' link on Playwright documentation site at (184, 423) on internal:role=link[name="Get started"i]
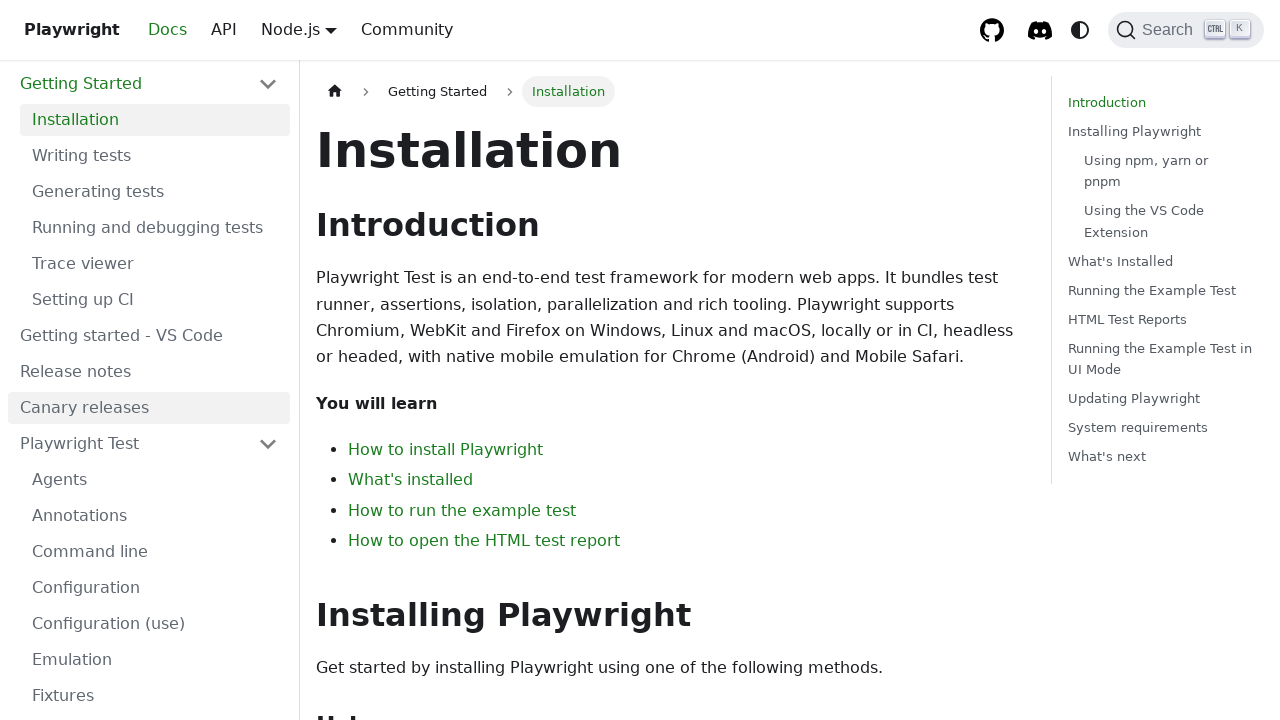

Installation heading appeared after navigation
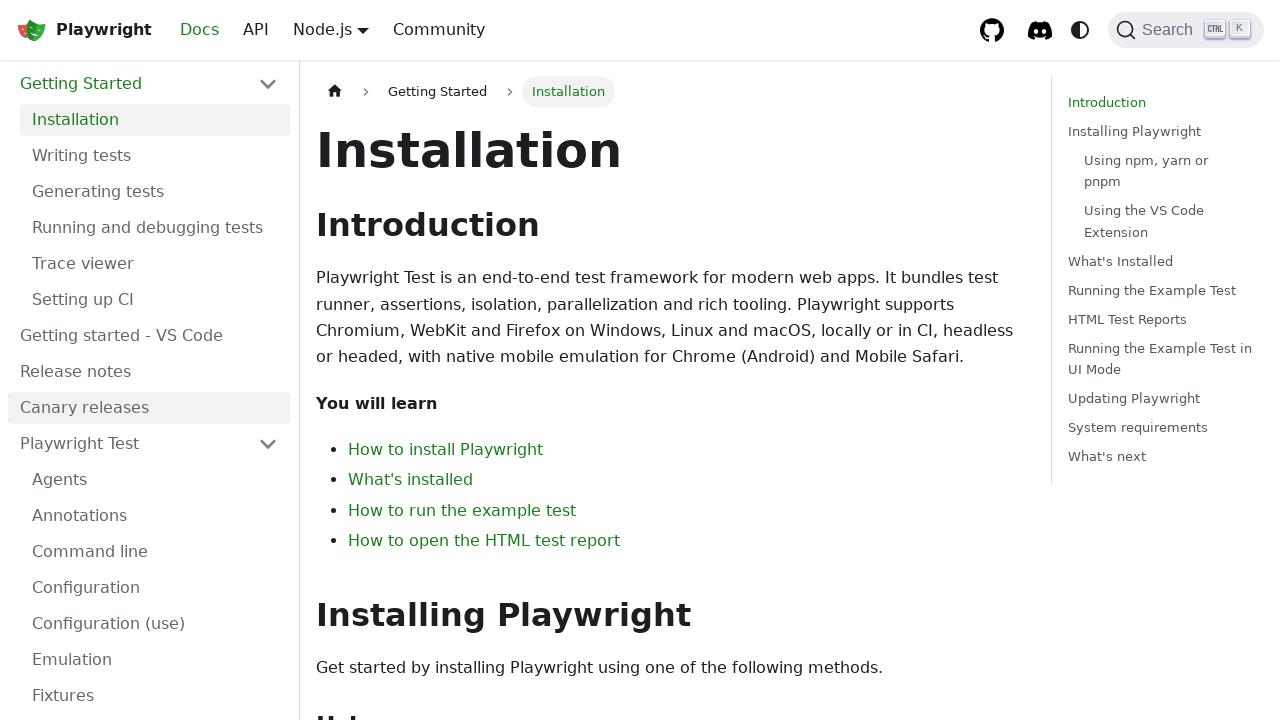

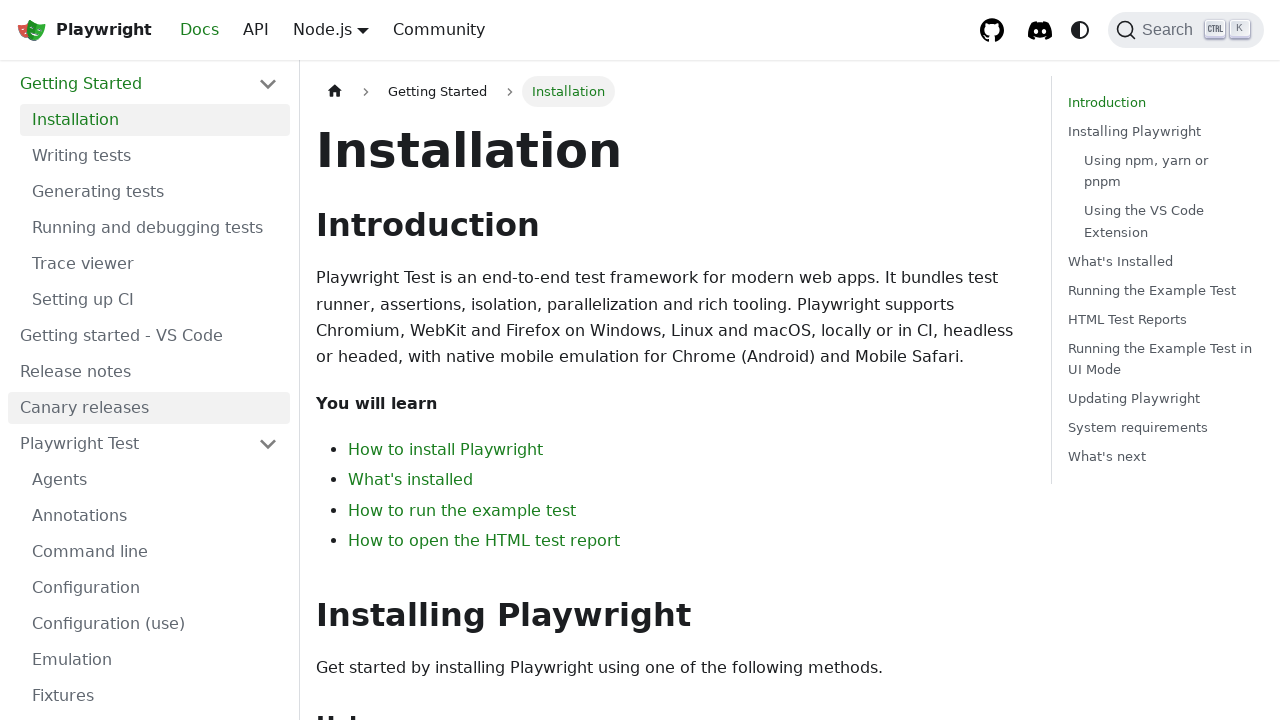